Calculates the sum of two numbers displayed on the page, selects the result from a dropdown menu, and submits the form

Starting URL: http://suninjuly.github.io/selects1.html

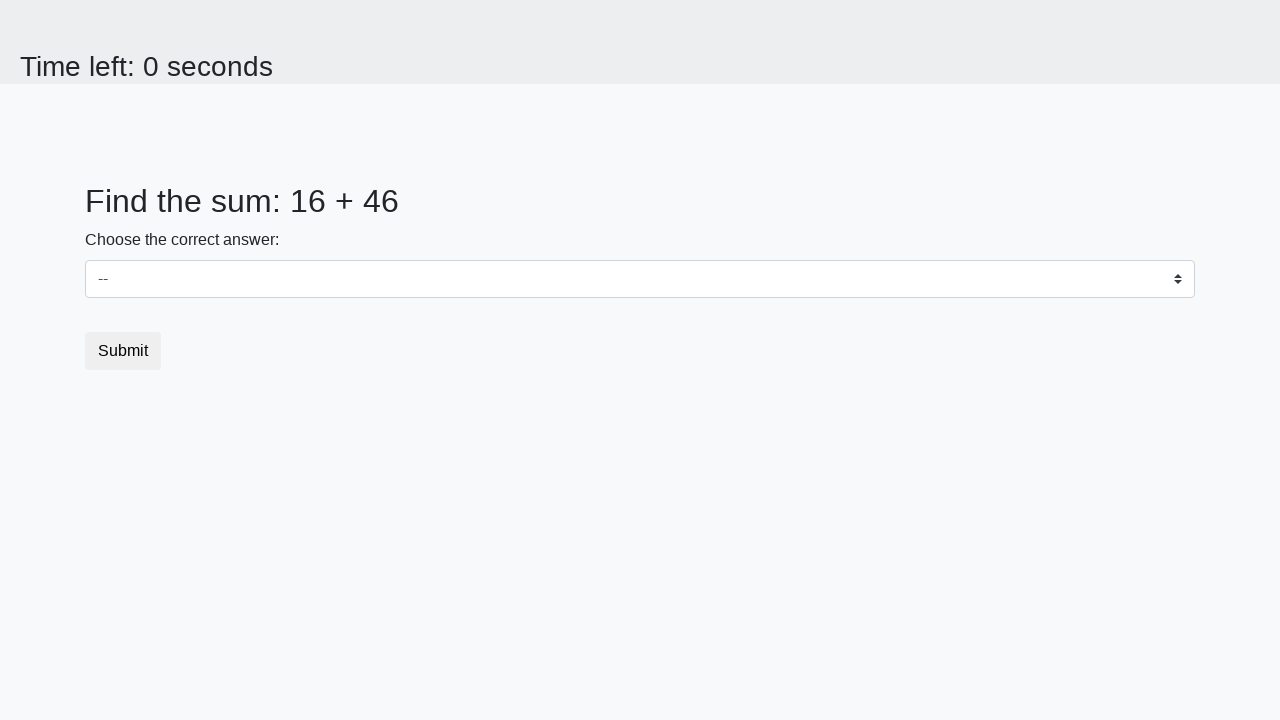

Retrieved first number from page
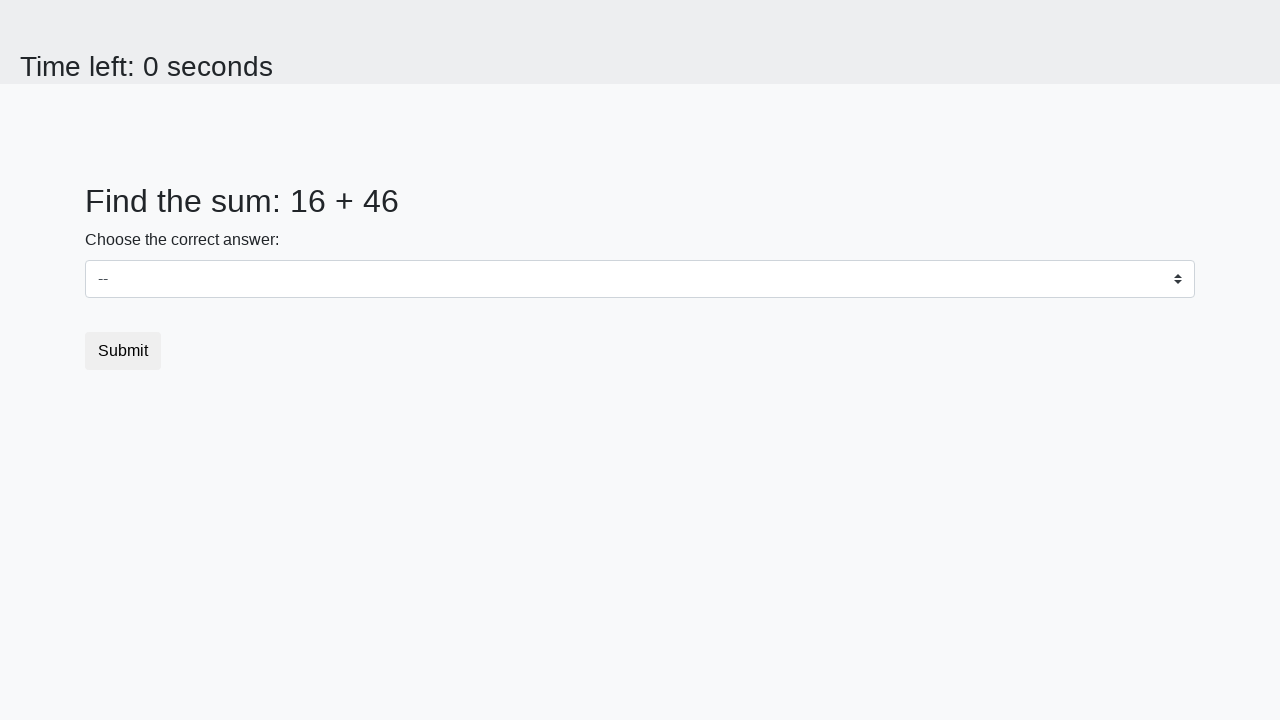

Retrieved second number from page
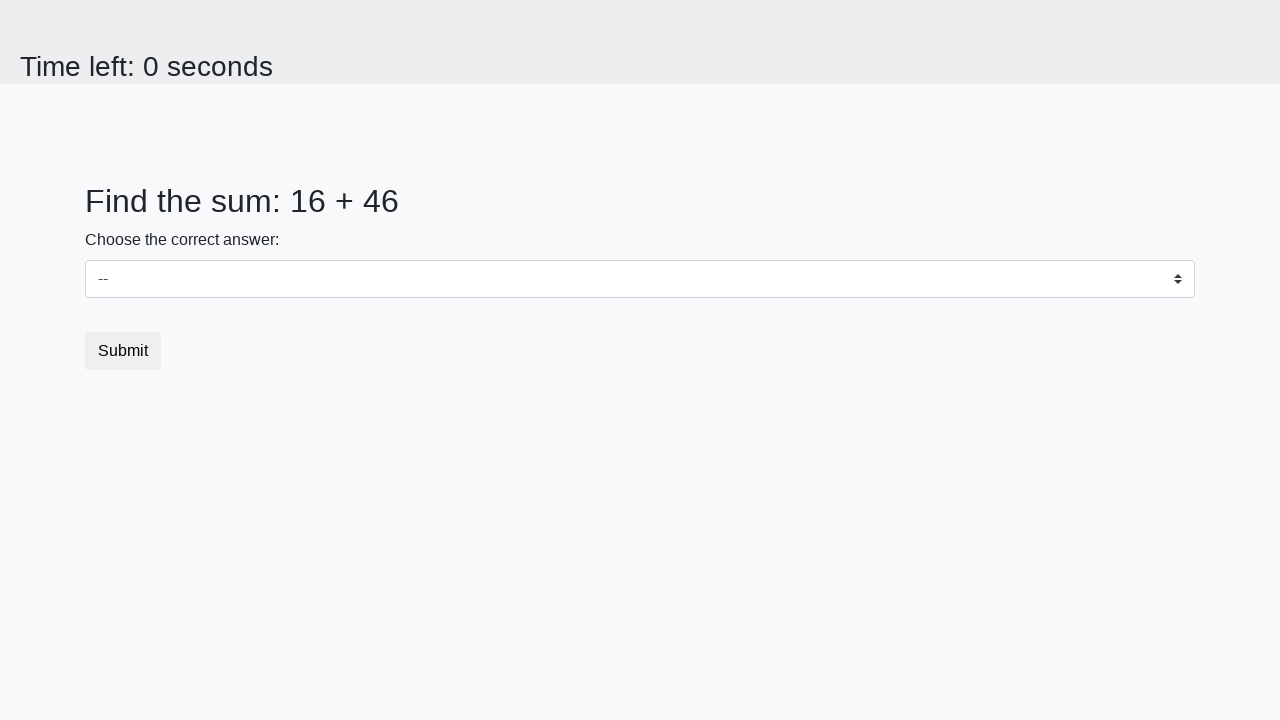

Calculated sum: 16 + 46 = 62
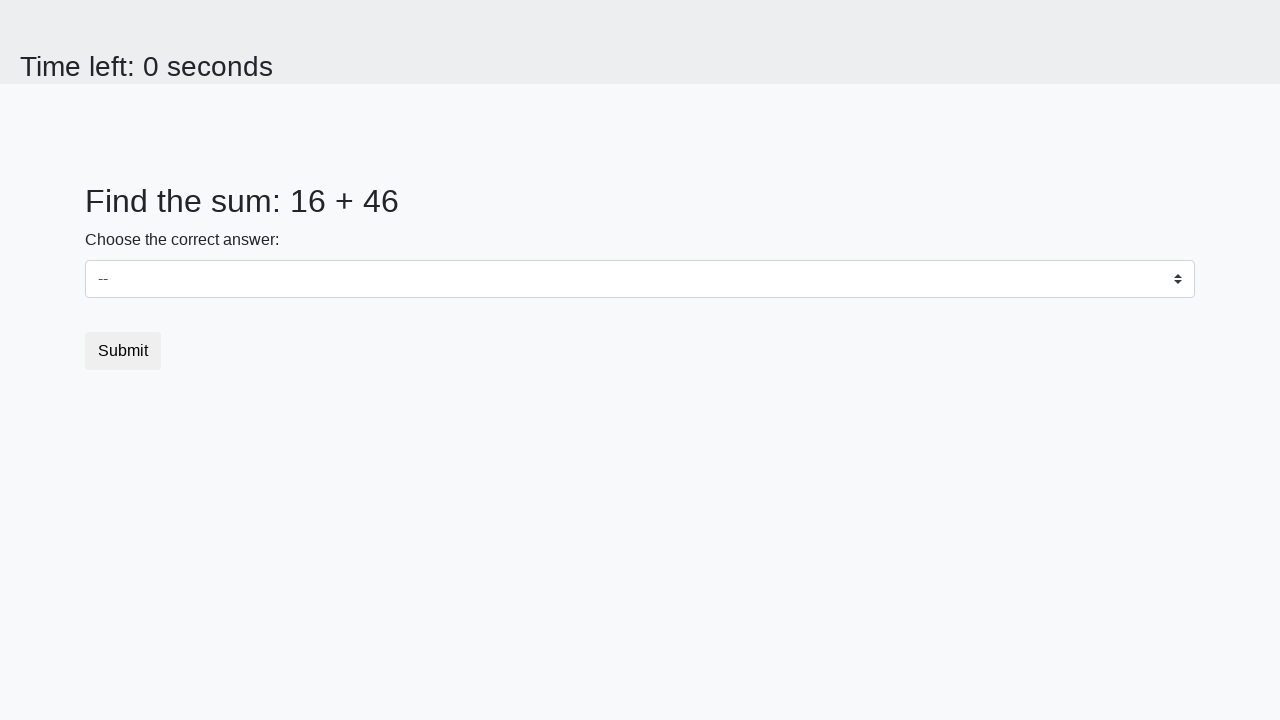

Selected sum value '62' from dropdown menu on #dropdown
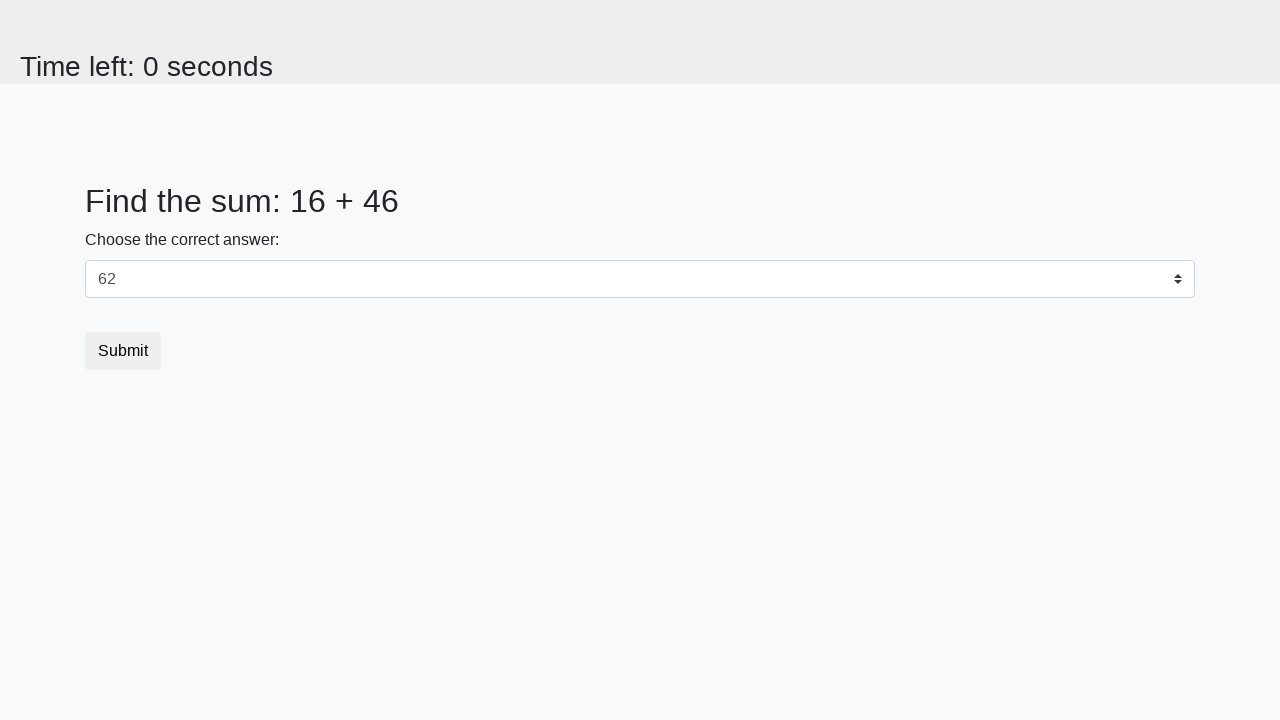

Clicked submit button to submit form at (123, 351) on button.btn
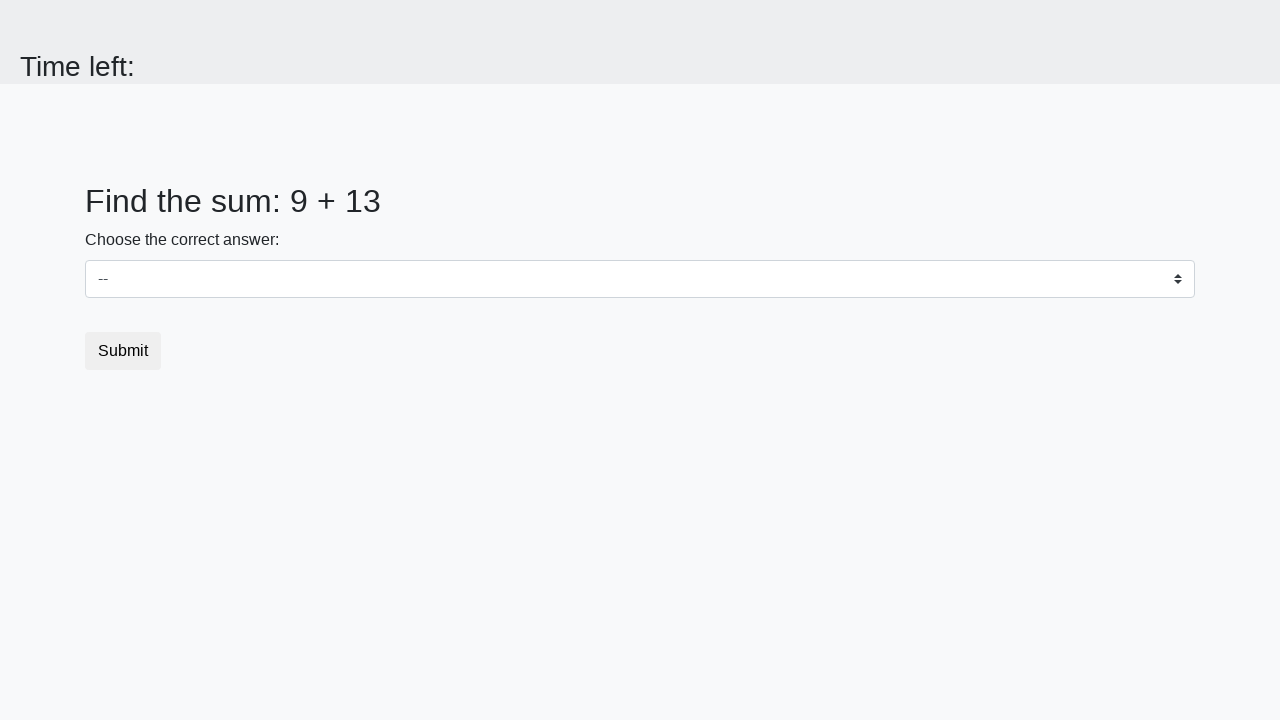

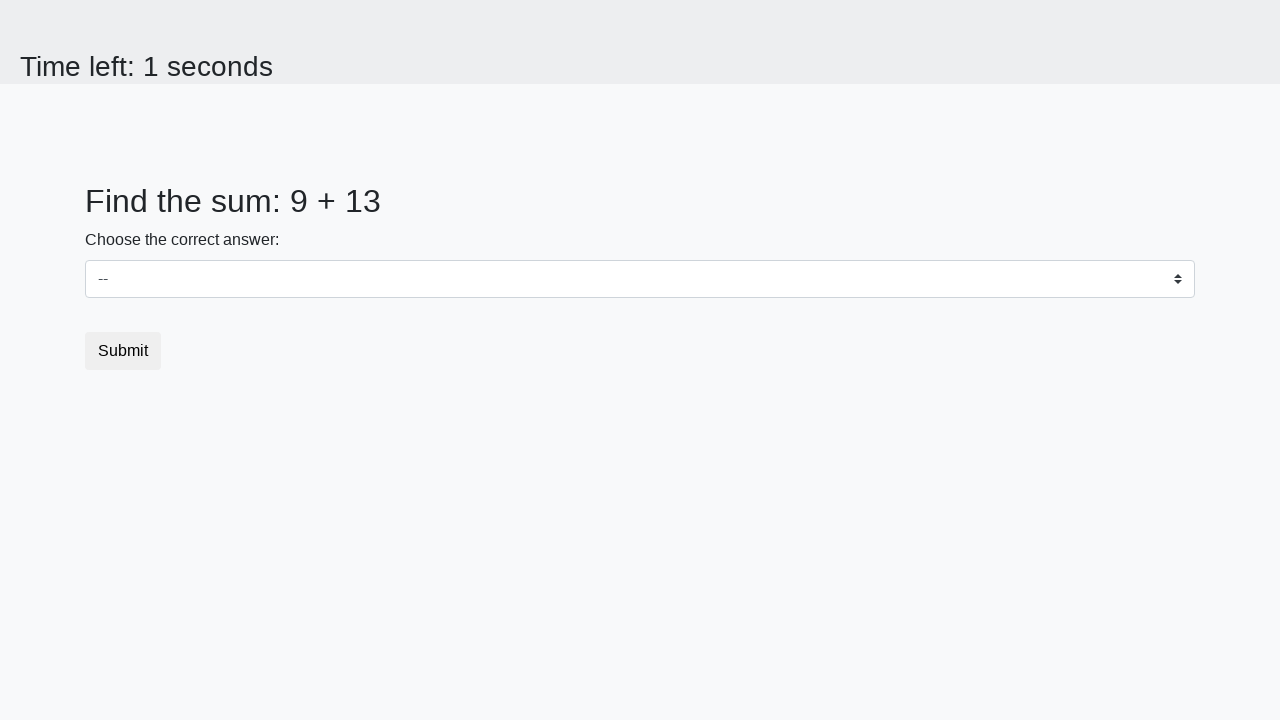